Tests adding multiple coffee items, handling a promotional offer if visible, previewing the cart on hover, and completing the purchase.

Starting URL: https://seleniumbase.io/coffee/

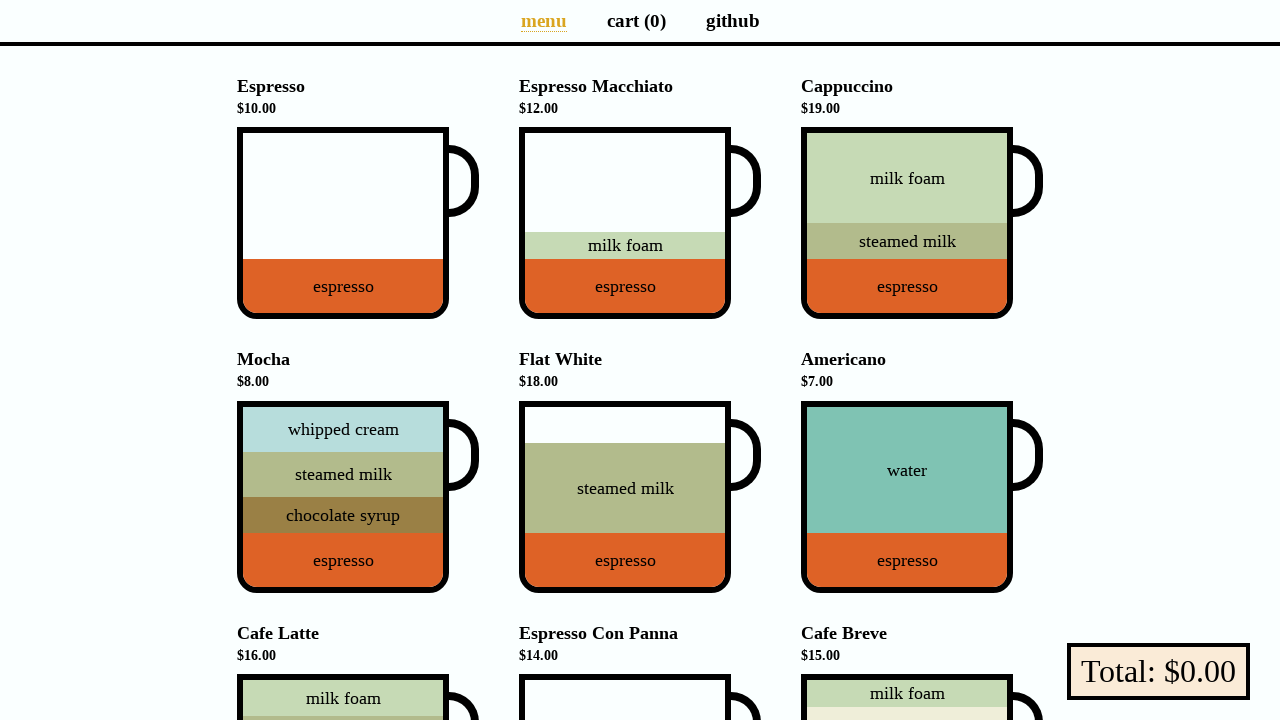

Clicked Espresso coffee item to add to cart at (343, 223) on div[data-test="Espresso"]
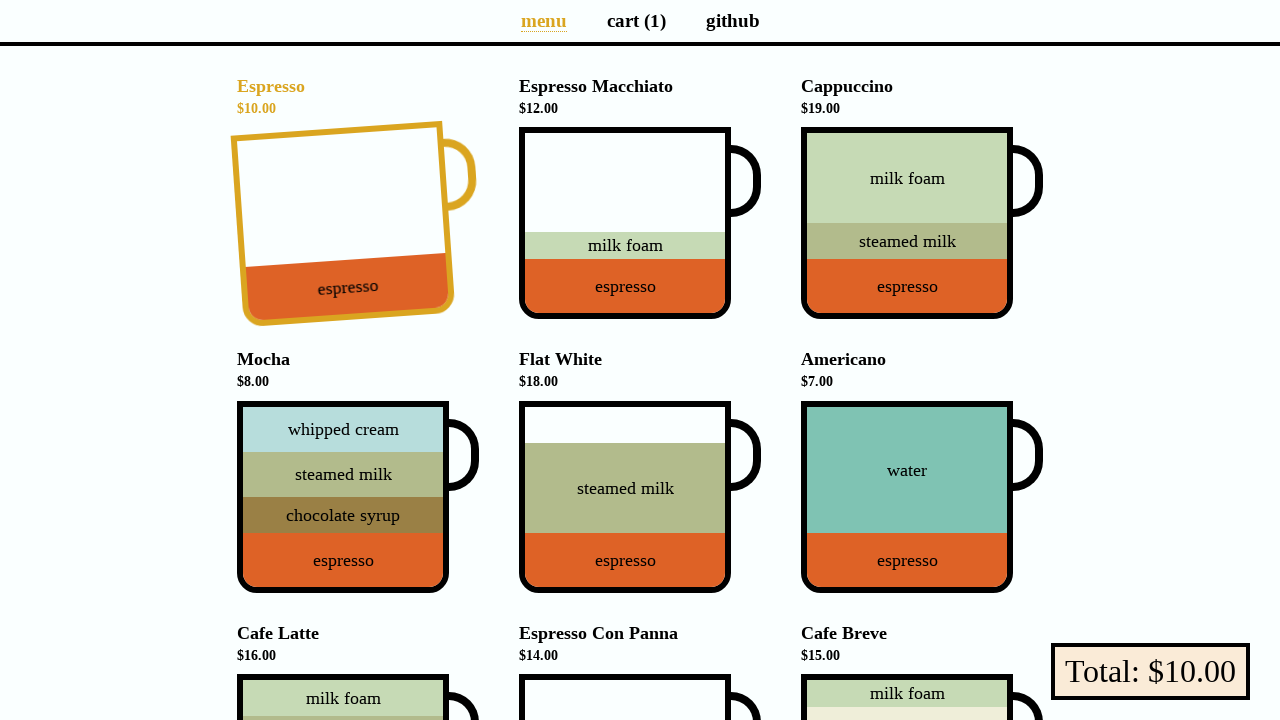

Clicked Americano coffee item to add to cart at (907, 497) on div[data-test="Americano"]
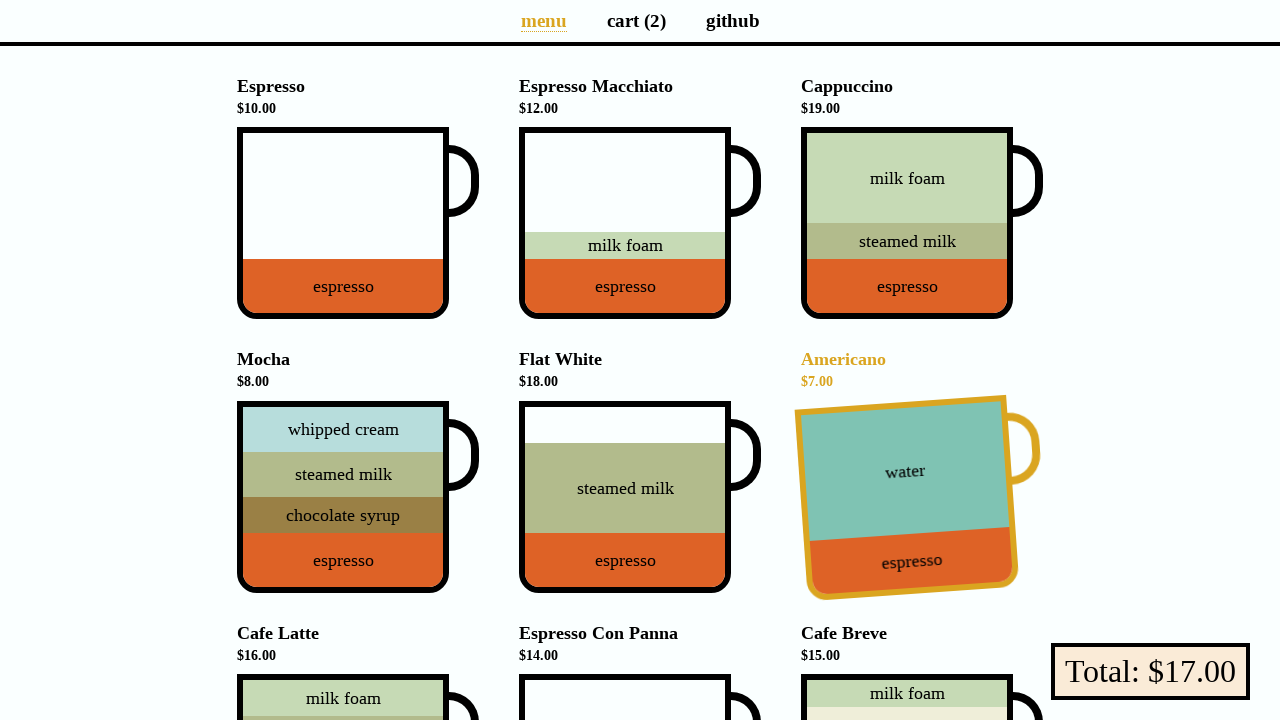

Clicked Cafe Latte coffee item to add to cart at (343, 627) on div[data-test="Cafe_Latte"]
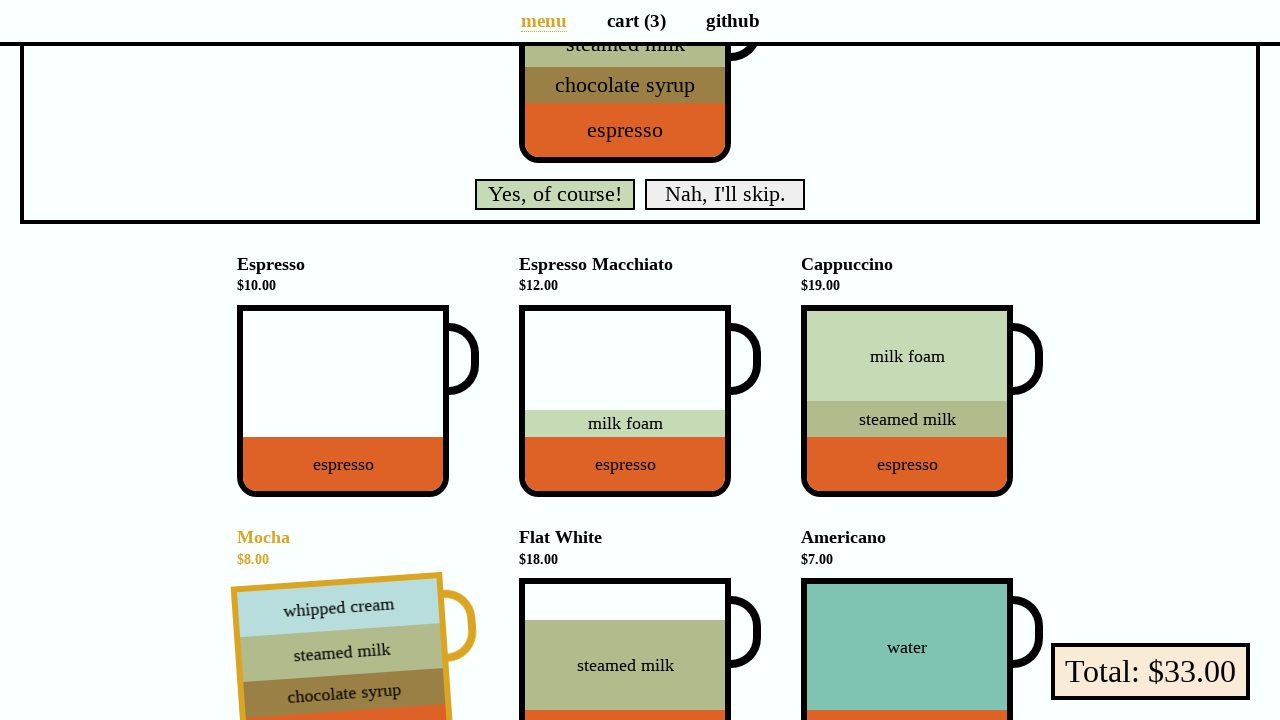

Verified cart displays 3 items
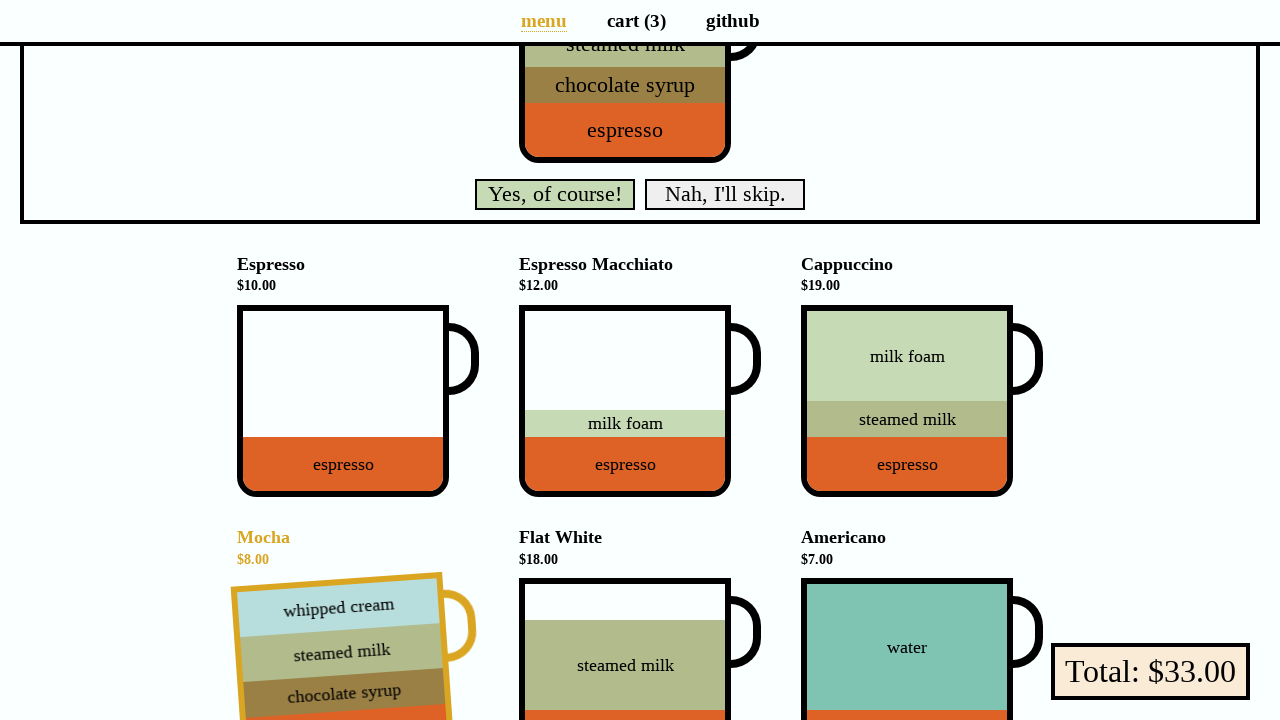

Clicked yes button to accept promotional offer at (555, 194) on div.promo button.yes
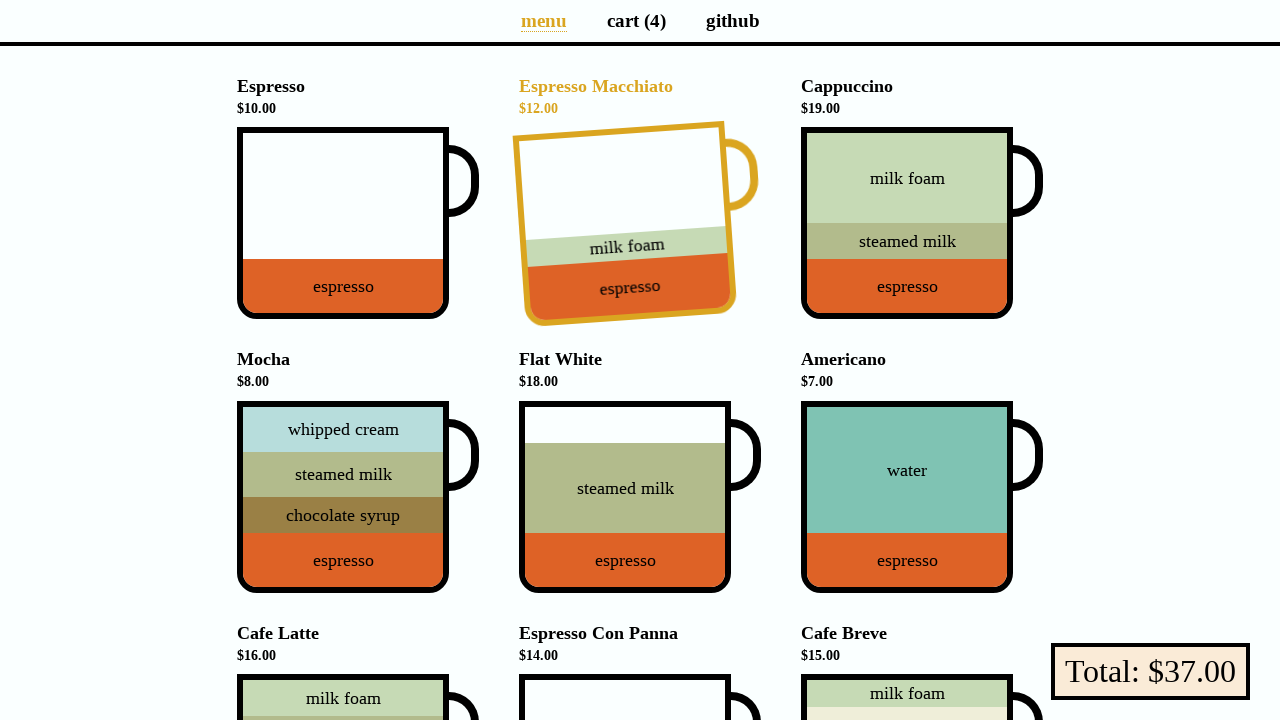

Verified cart updated to 4 items after promo acceptance
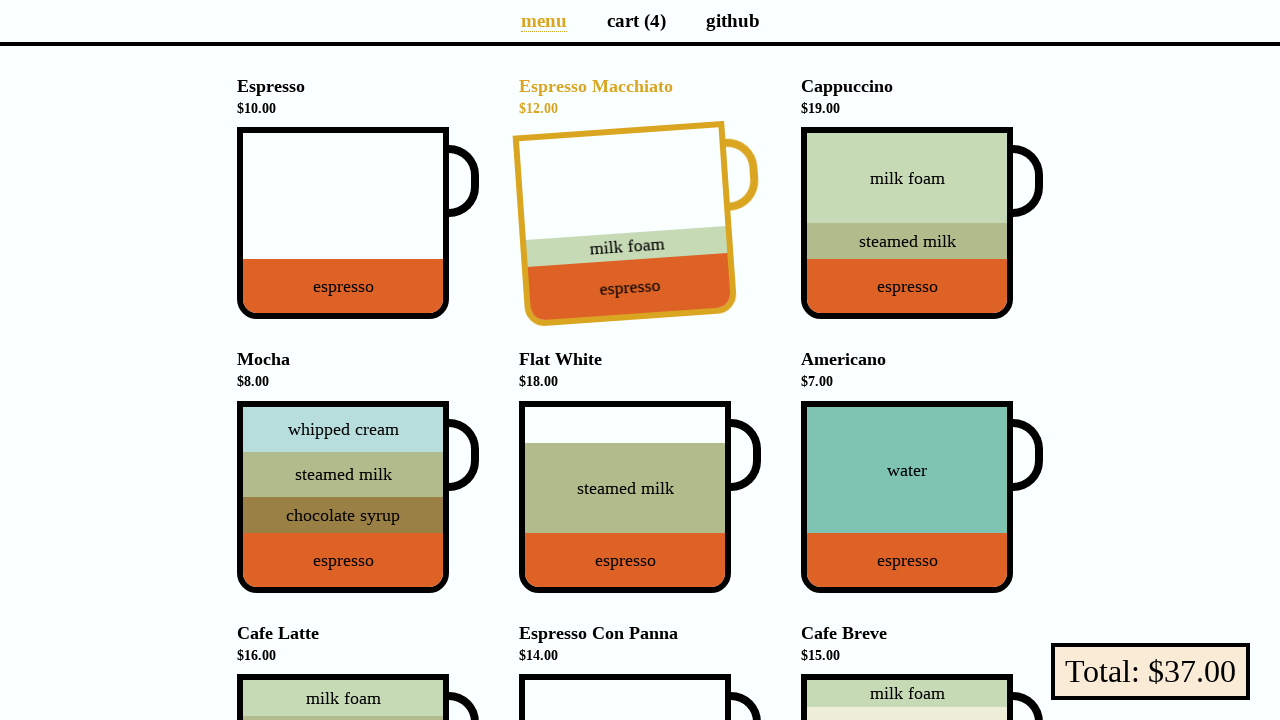

Hovered over checkout button to preview cart at (1150, 672) on button[data-test="checkout"]
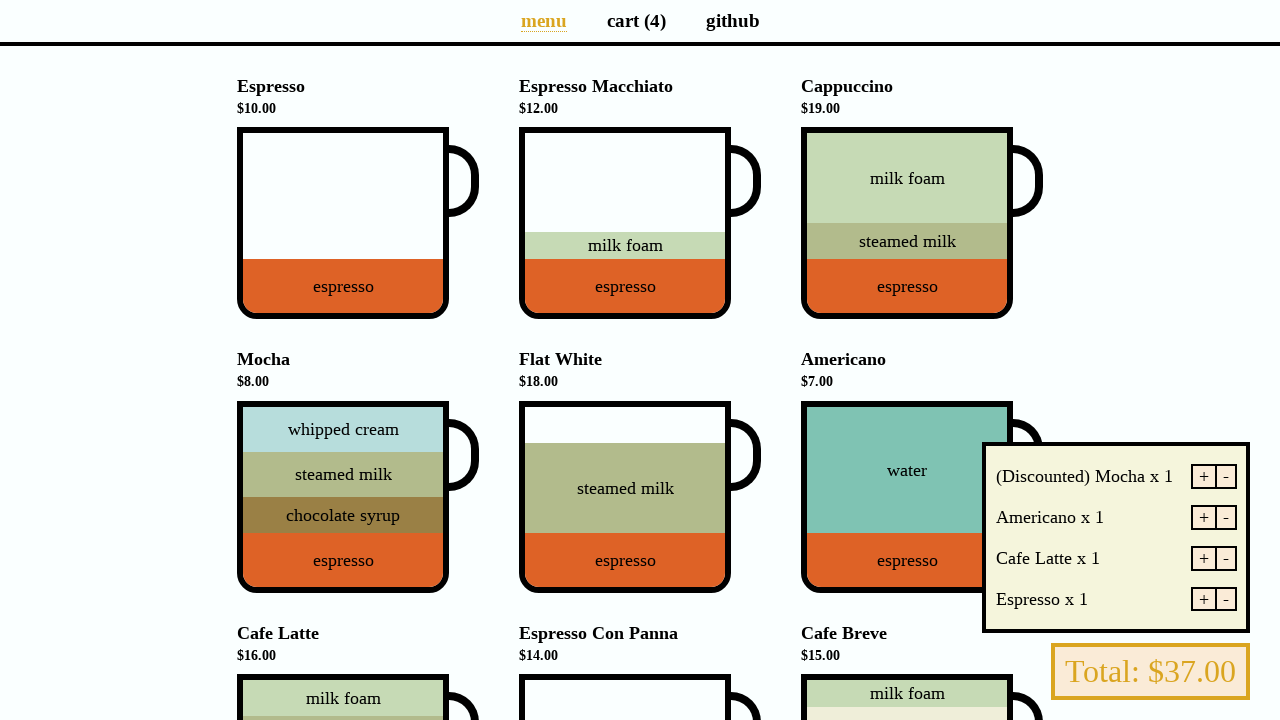

Clicked checkout button at (1150, 672) on button[data-test="checkout"]
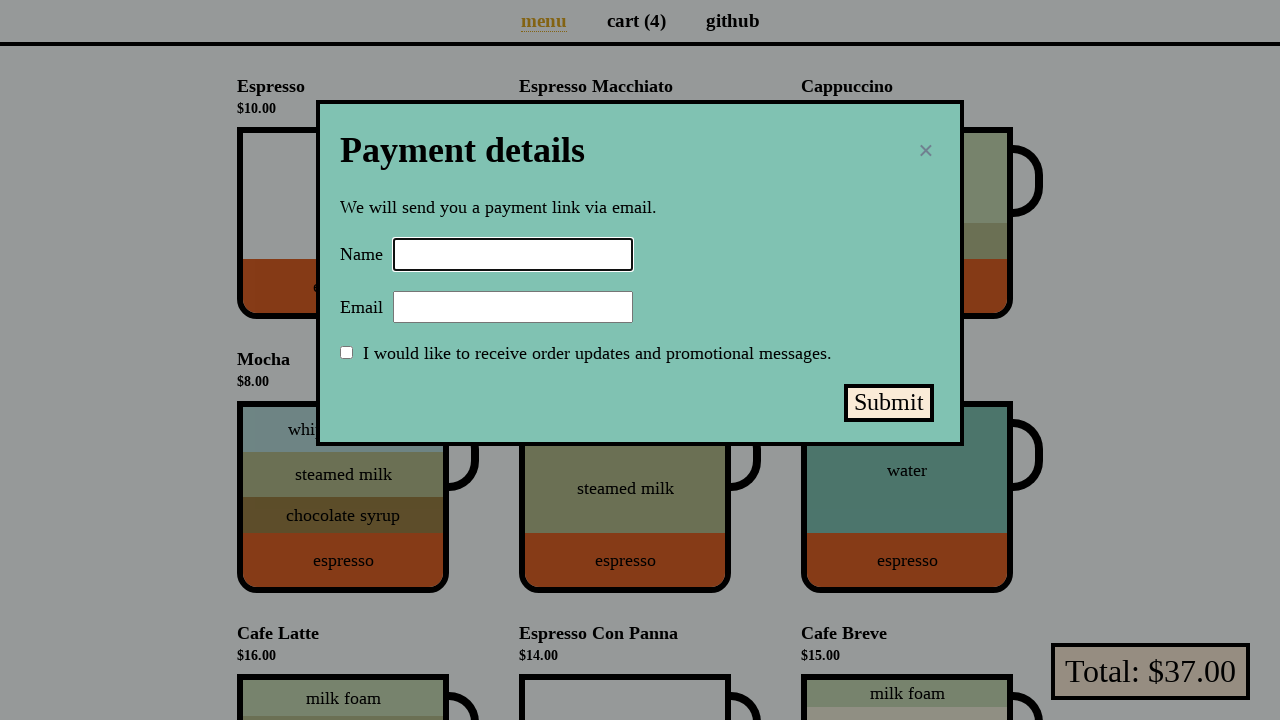

Filled name field with 'Selenium Coffee' on input#name
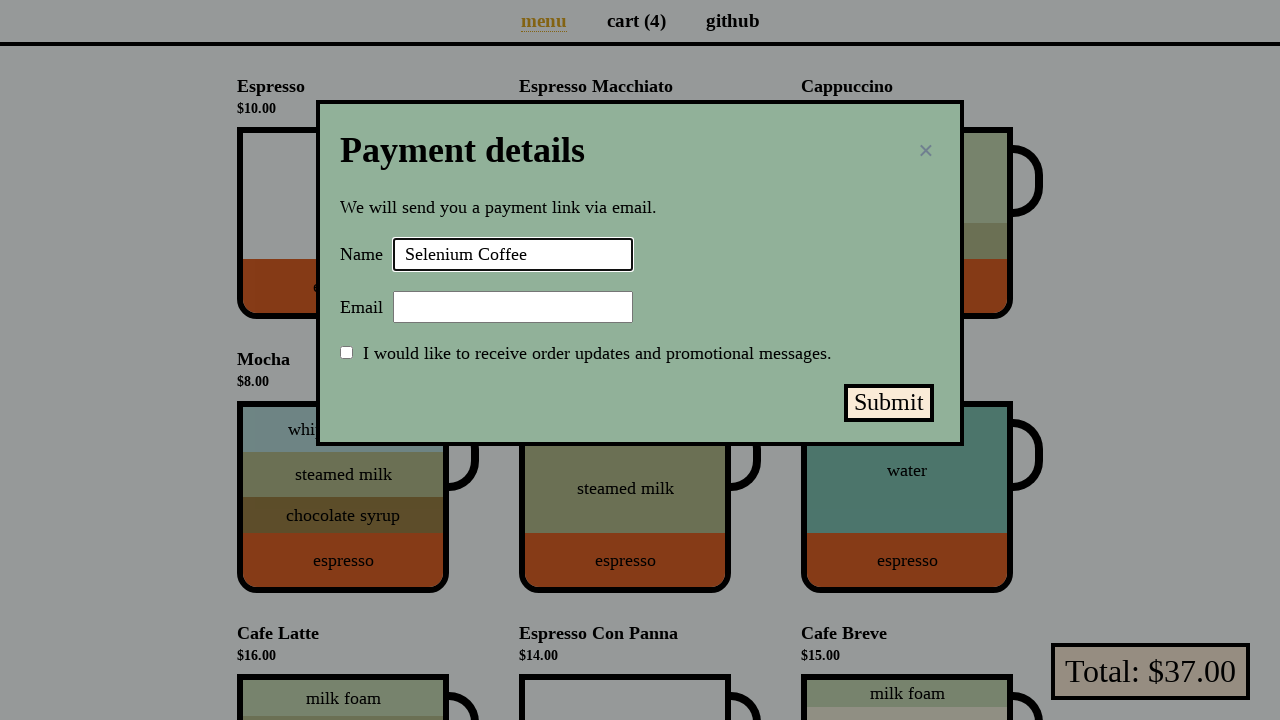

Filled email field with 'test@test.test' on input#email
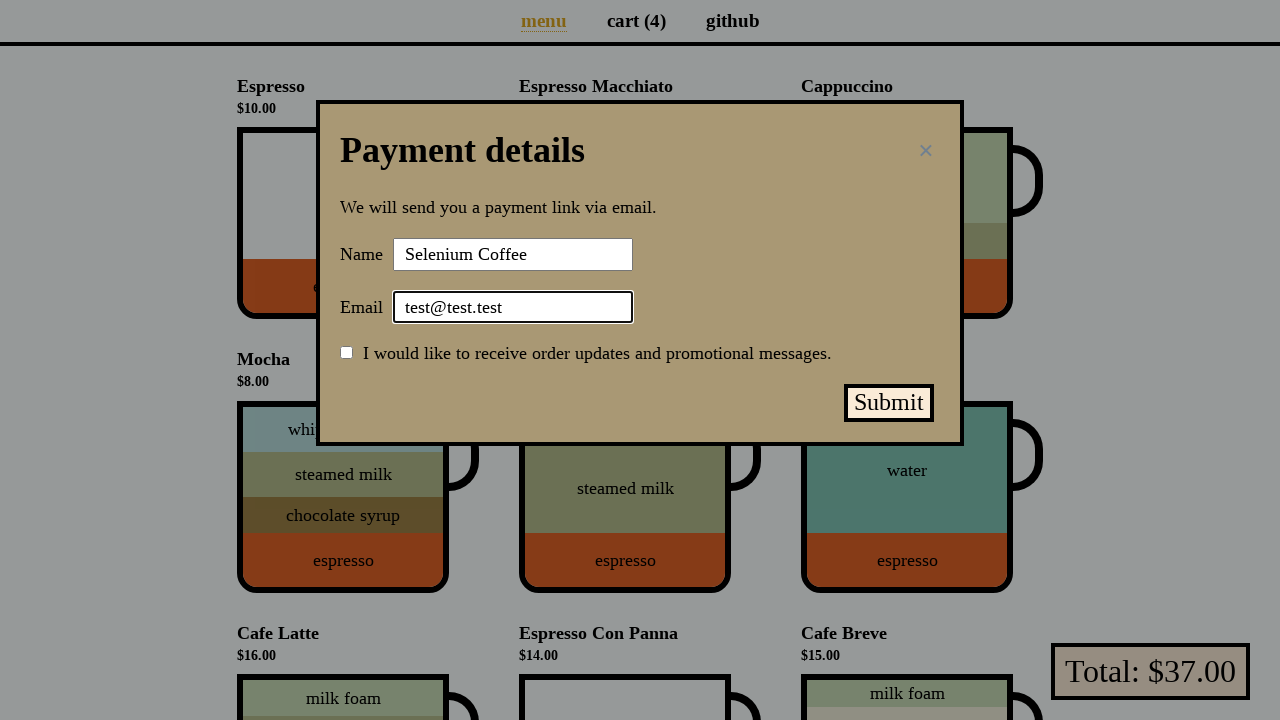

Clicked submit payment button at (889, 403) on button#submit-payment
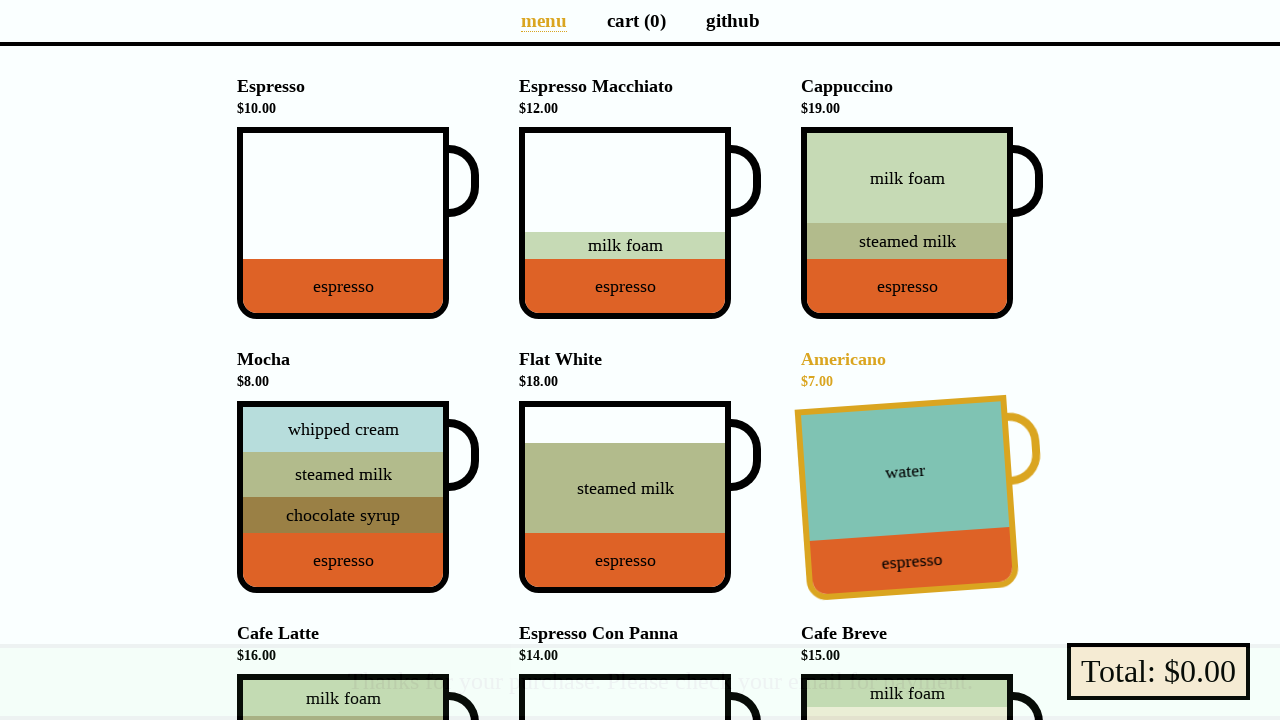

Verified purchase success message appeared
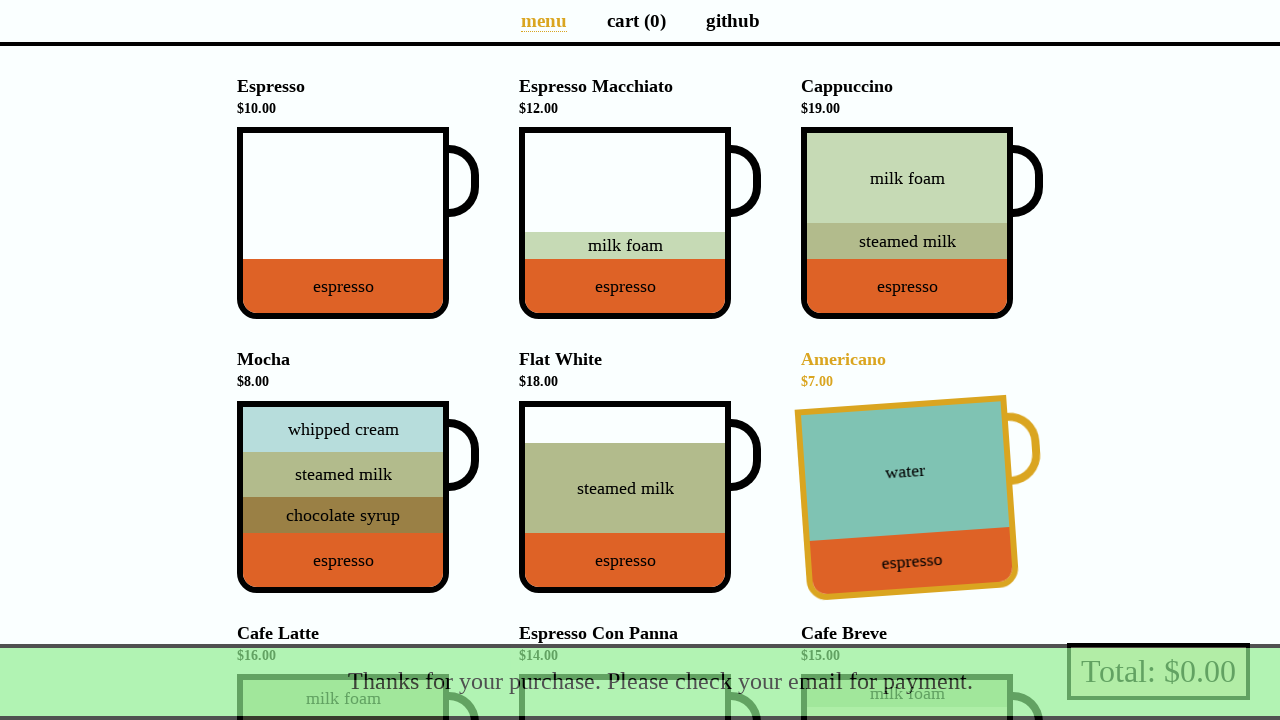

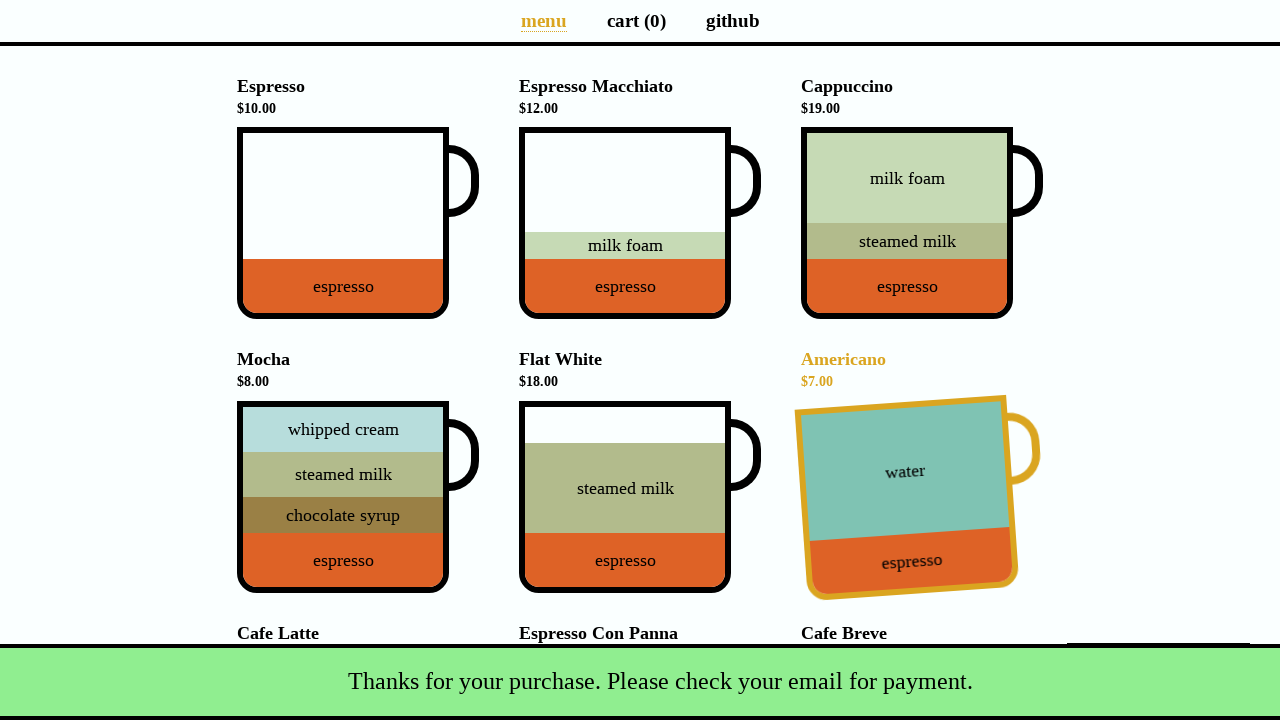